Tests opening a new tab using the open tab button and closing it

Starting URL: http://www.qaclickacademy.com/practice.php

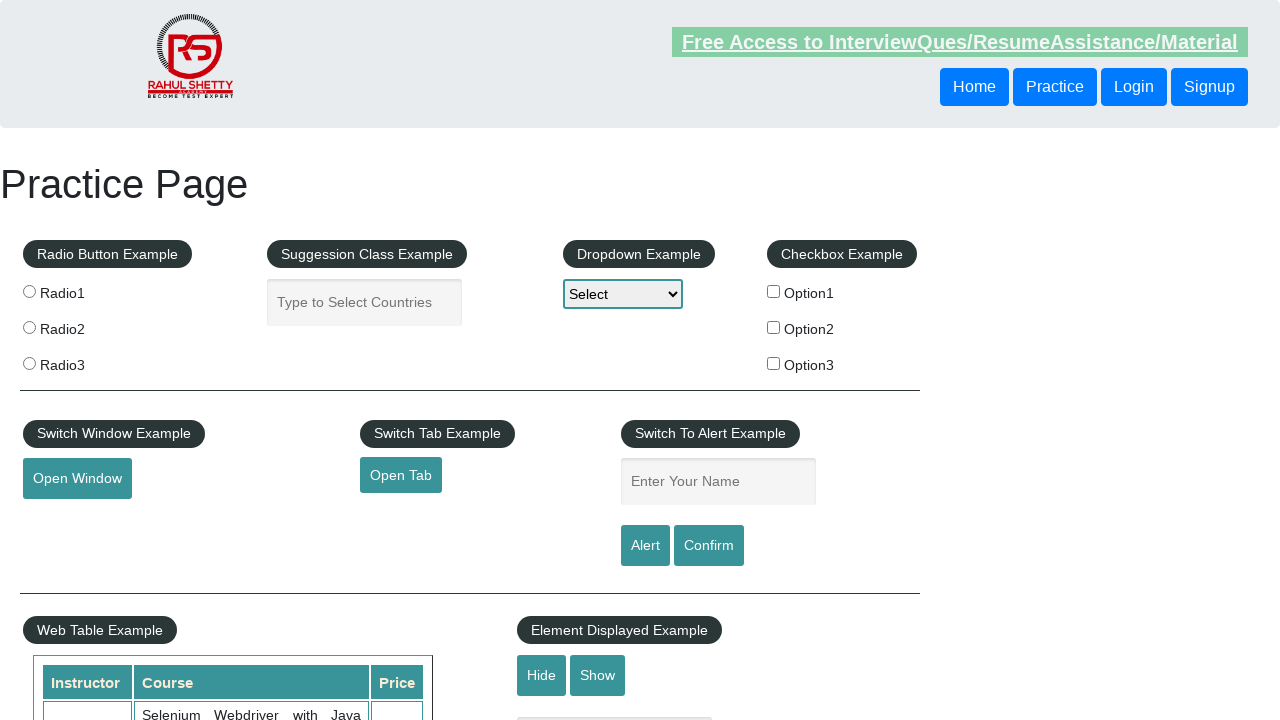

Clicked open tab button at (401, 475) on #opentab
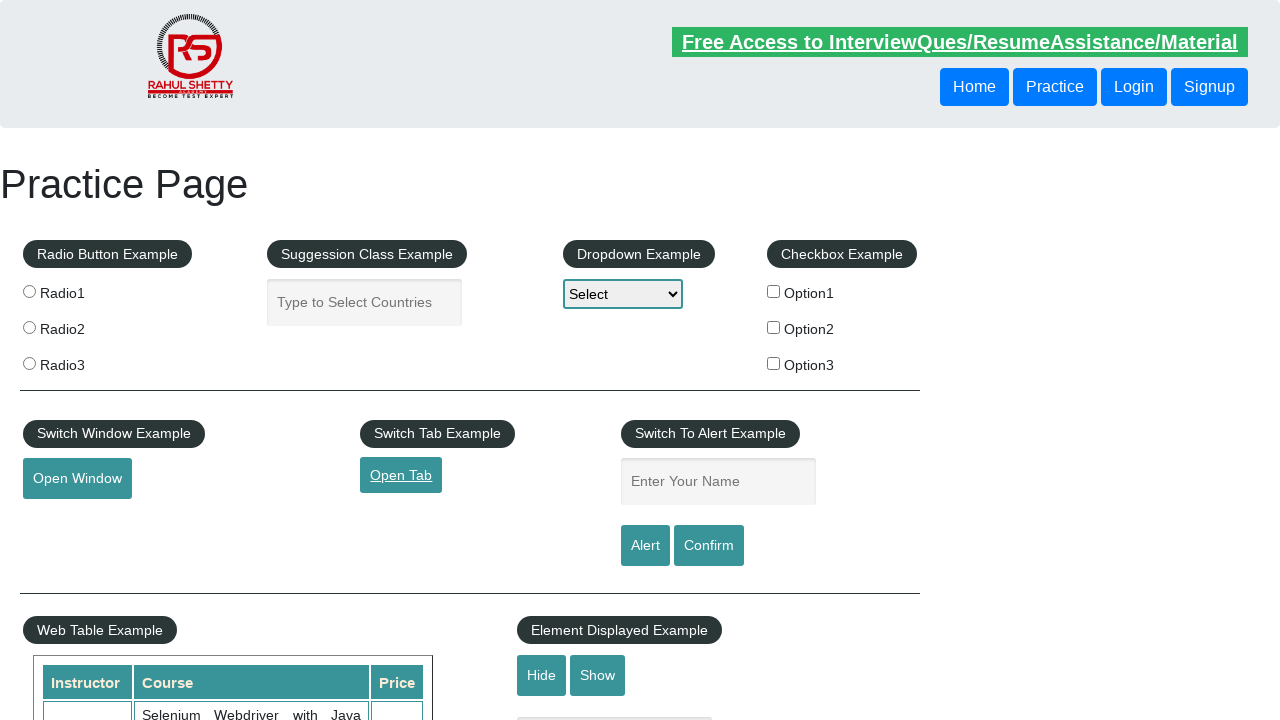

New tab opened and captured
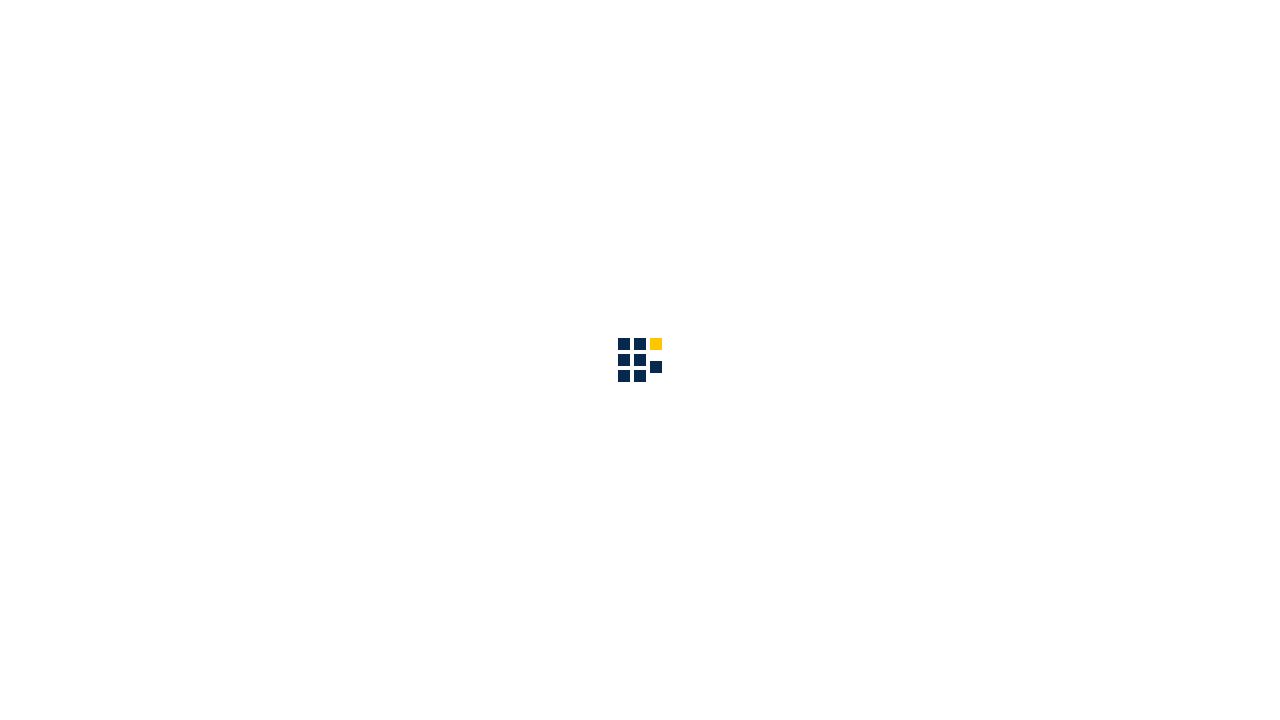

Closed the new tab
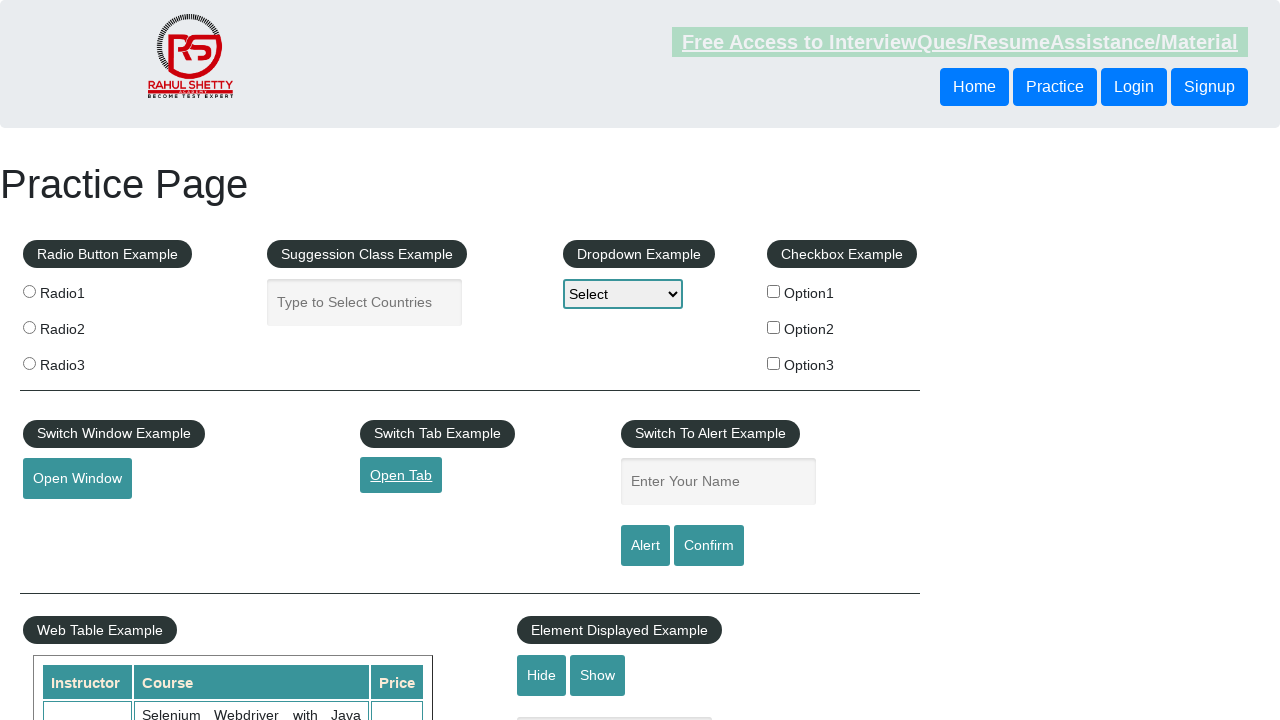

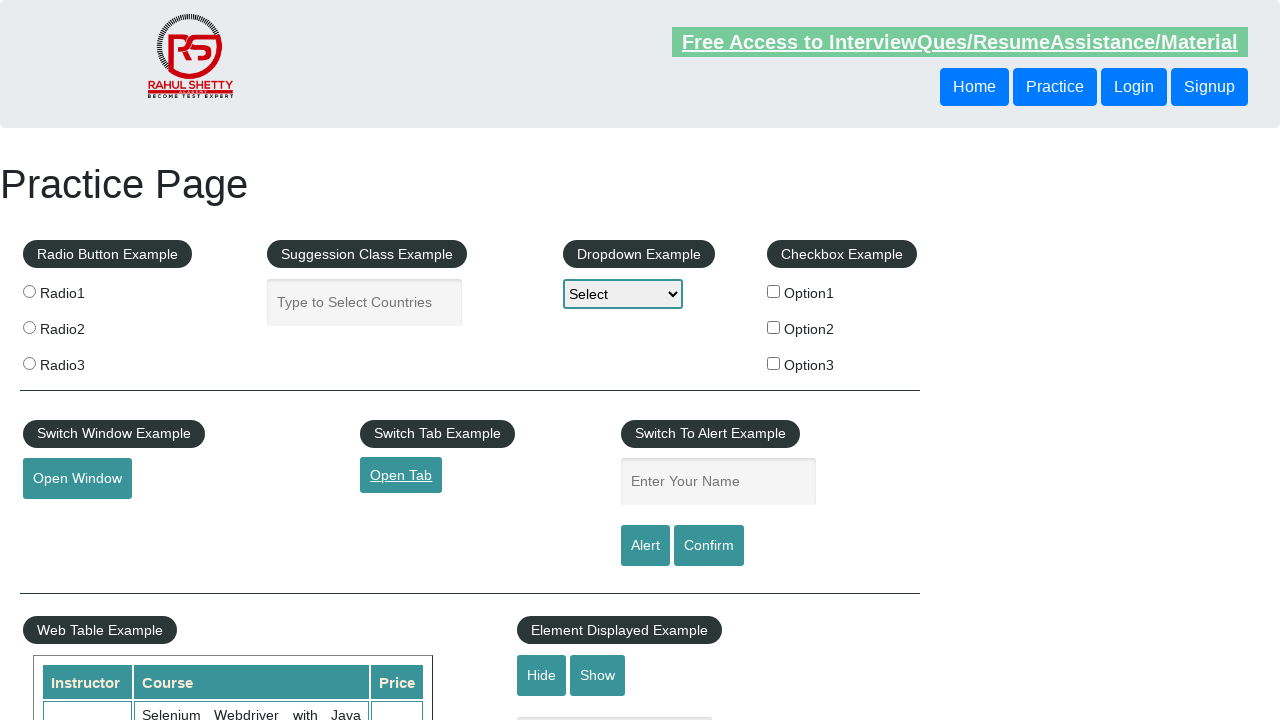